Navigates to Google signup page, clicks on Terms link to open a new window, and compares the titles of both windows

Starting URL: https://accounts.google.com/signup

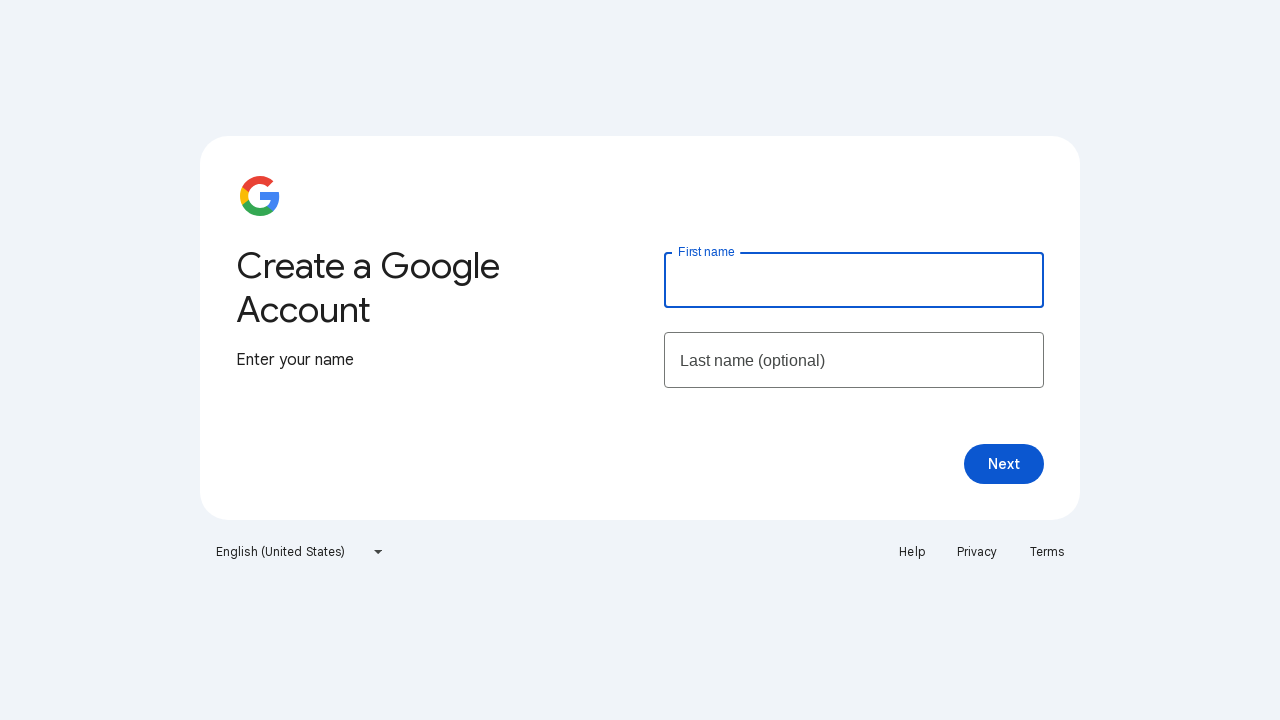

Retrieved title of Google signup page
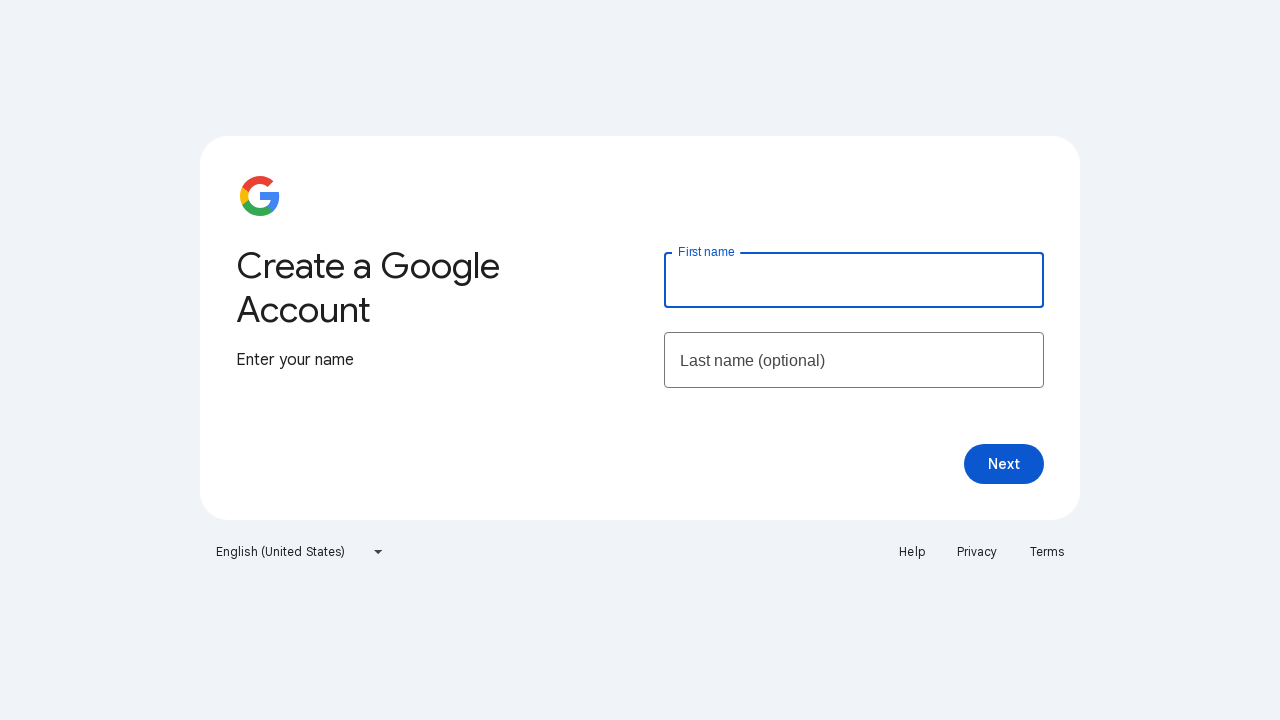

Clicked Terms link to open new window at (1047, 552) on xpath=//a[contains(text(),'Terms')]
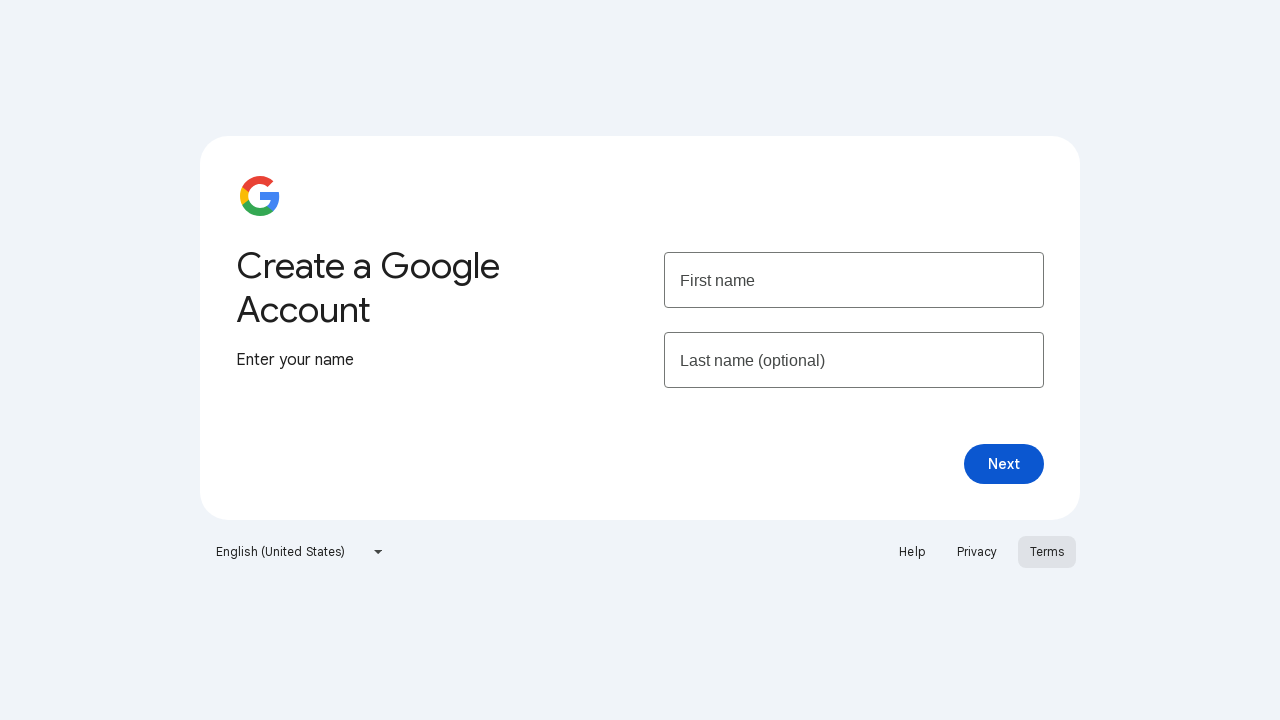

New window opened and captured
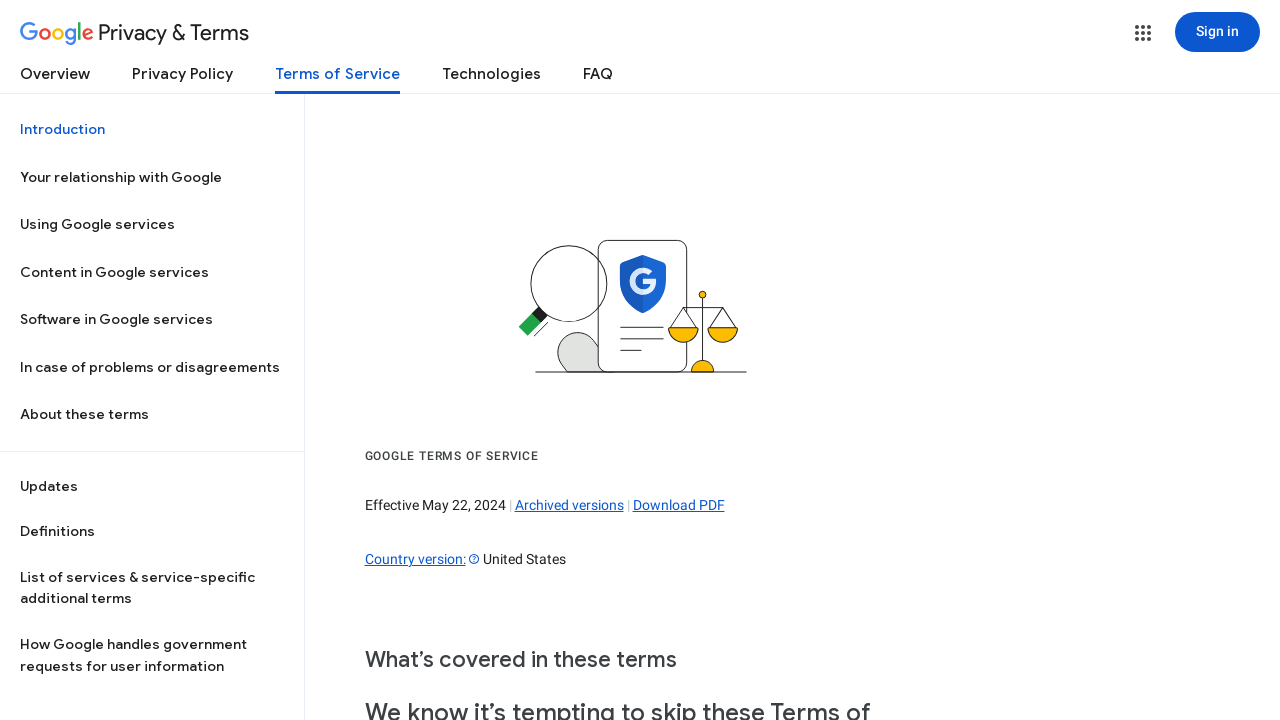

Retrieved title of Terms page in new window
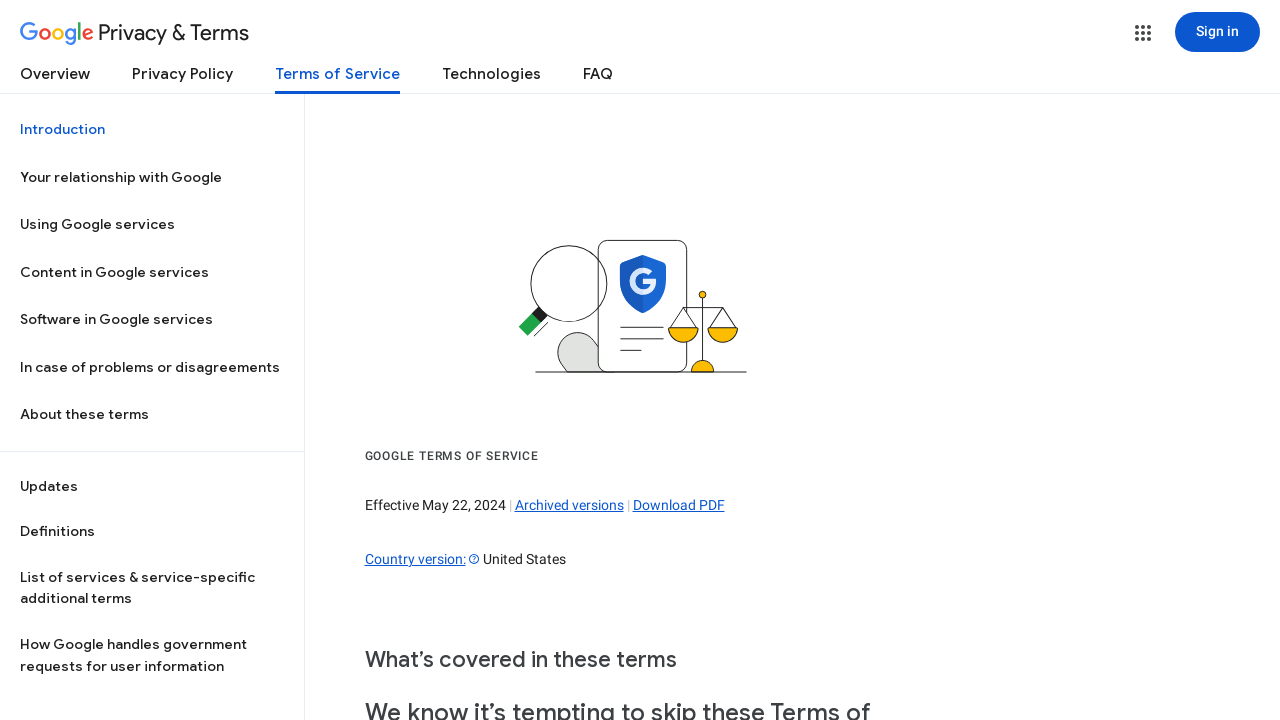

Compared titles: signup page='Create your Google Account', terms page='Google Terms of Service – Privacy & Terms – Google'
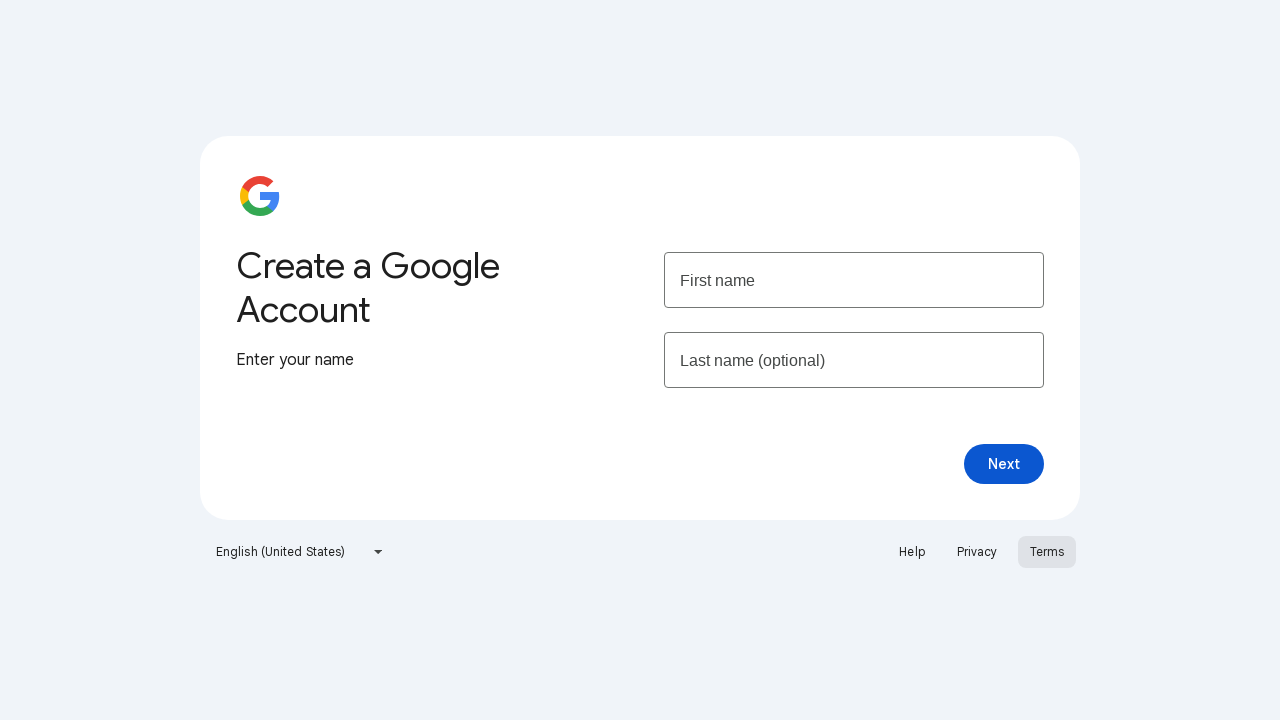

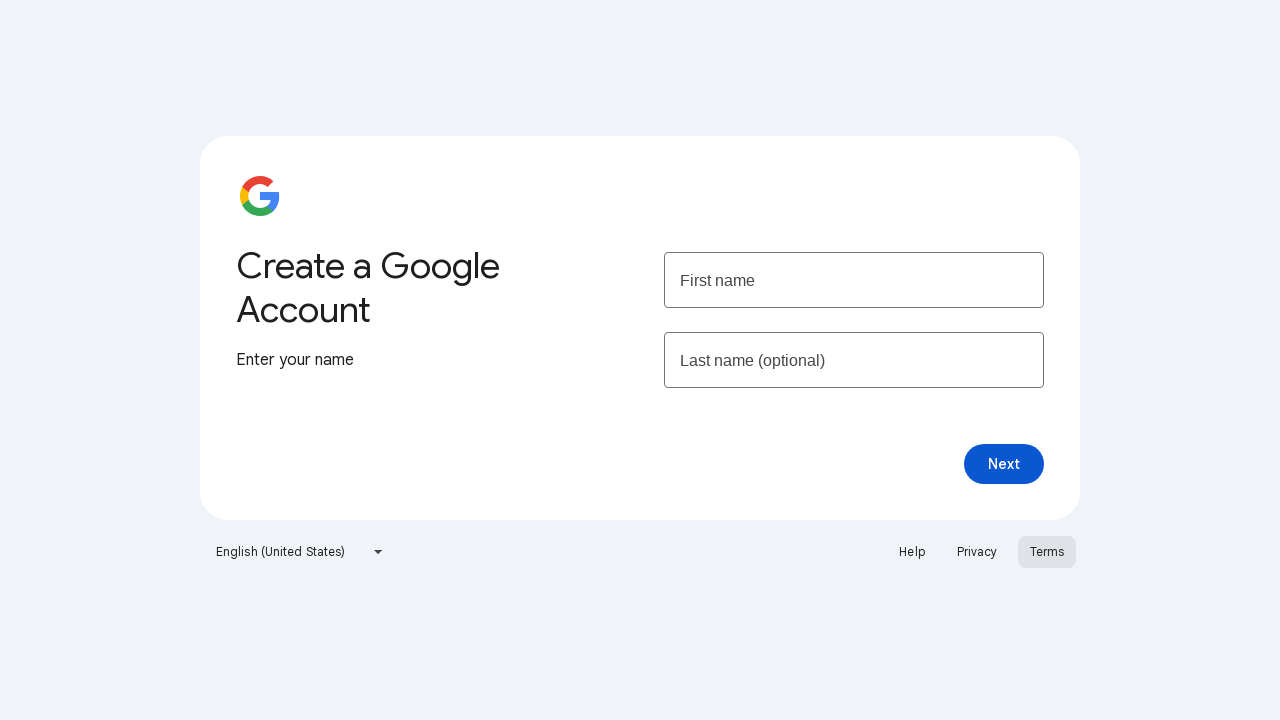